Tests AJAX functionality by clicking a button and waiting for dynamically loaded content to appear

Starting URL: http://uitestingplayground.com/ajax

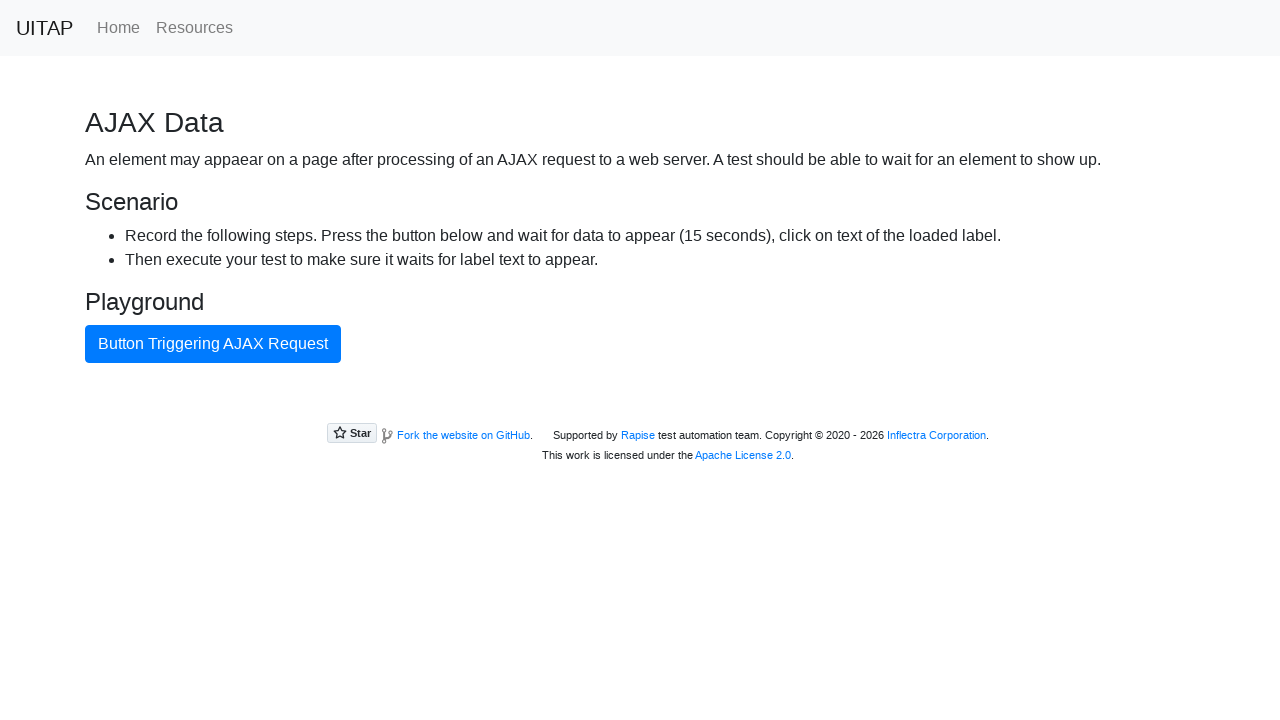

Clicked AJAX button to trigger dynamic content loading at (213, 344) on #ajaxButton
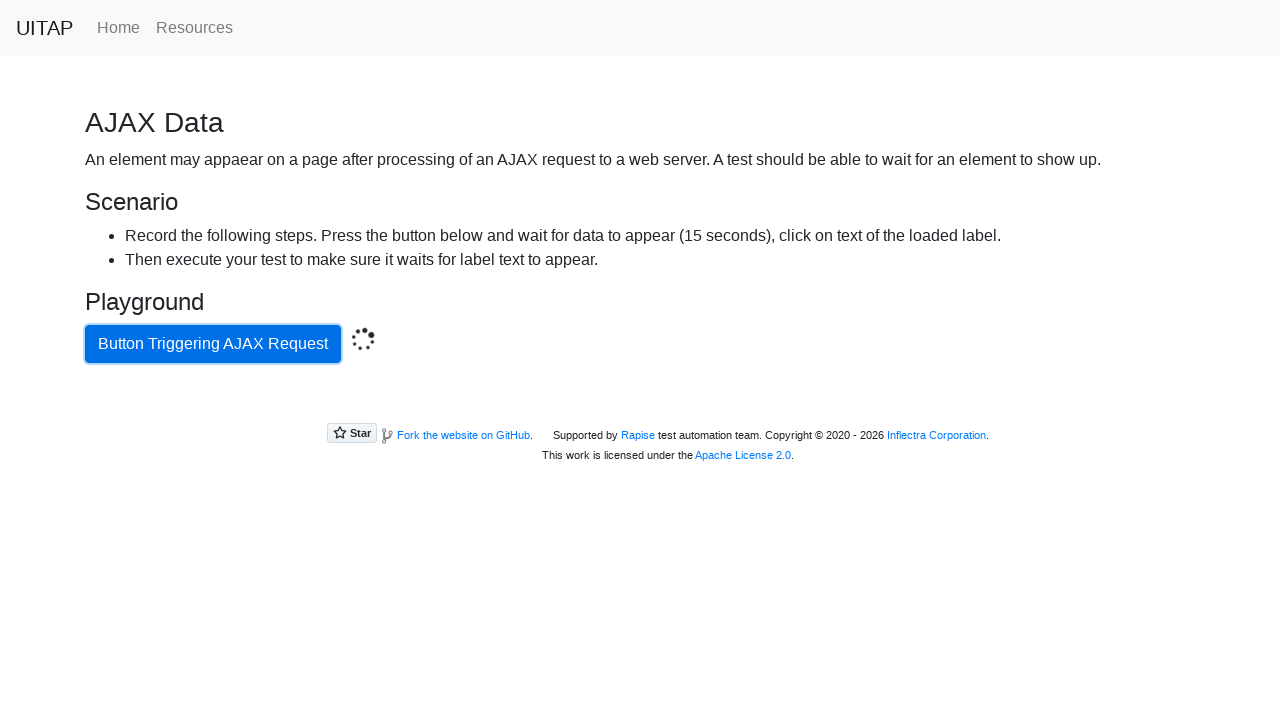

Success message appeared after AJAX call completed
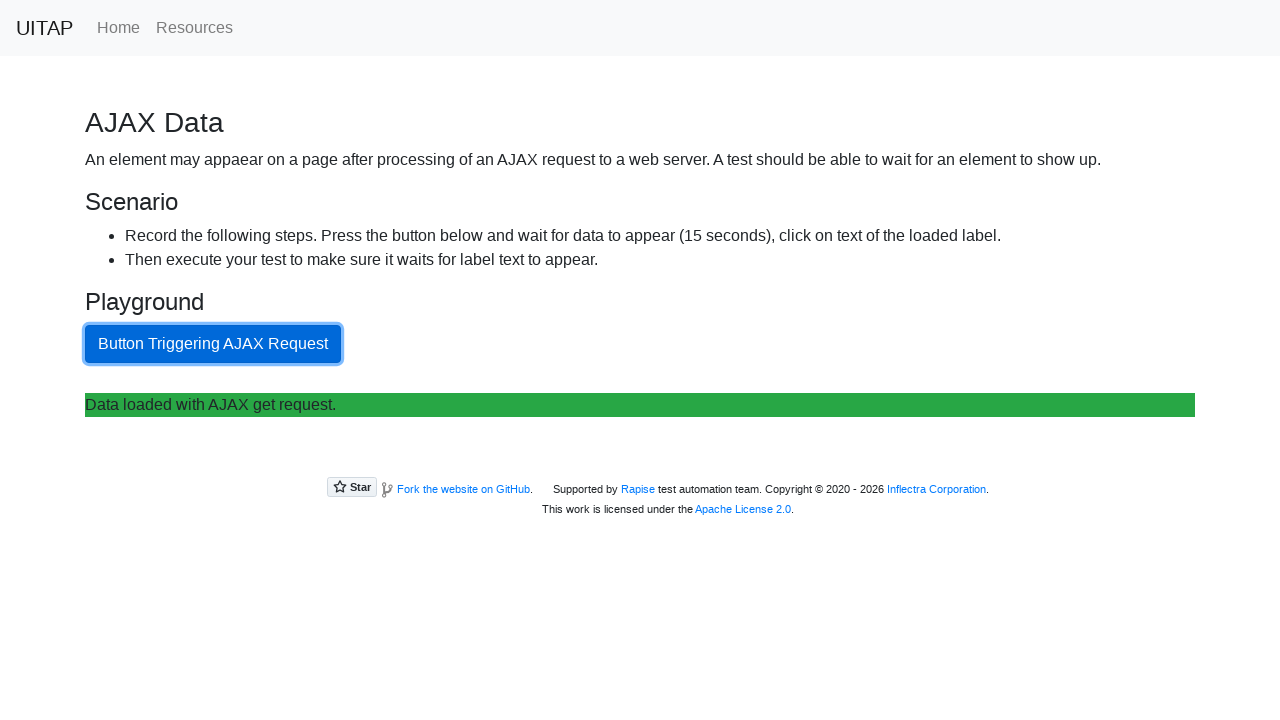

Retrieved success element from DOM
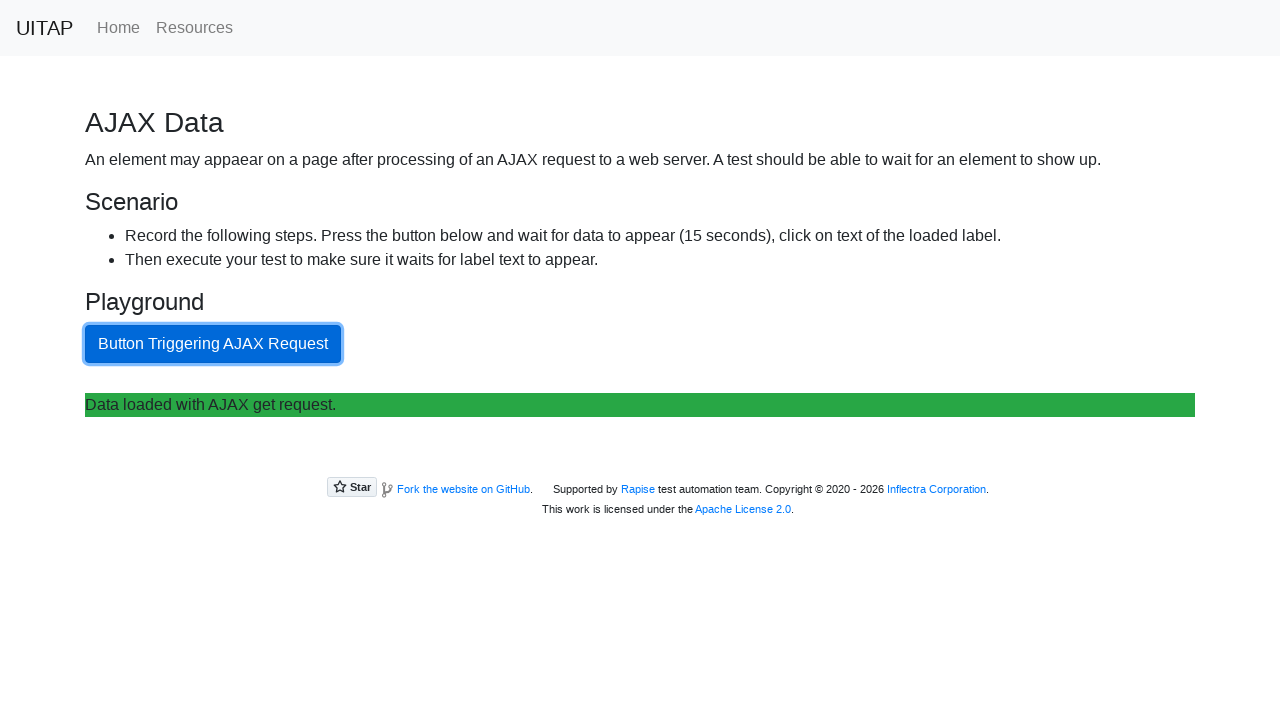

Extracted success message text: Data loaded with AJAX get request.
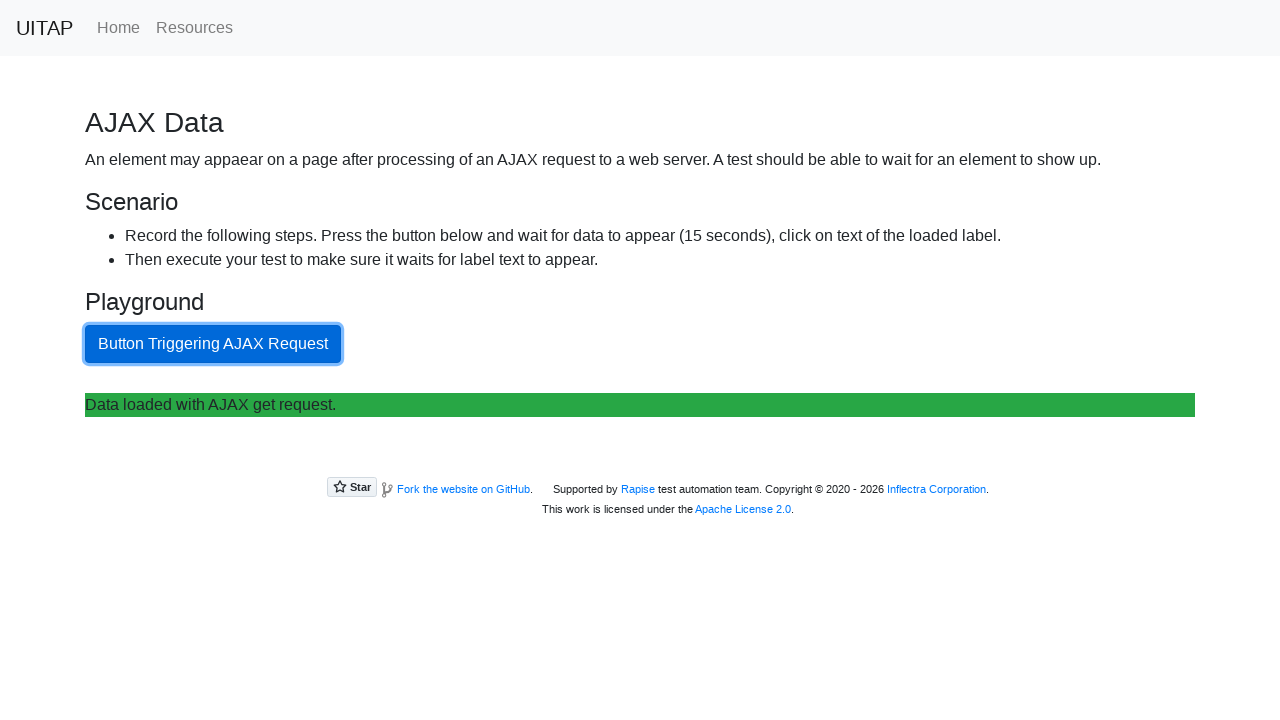

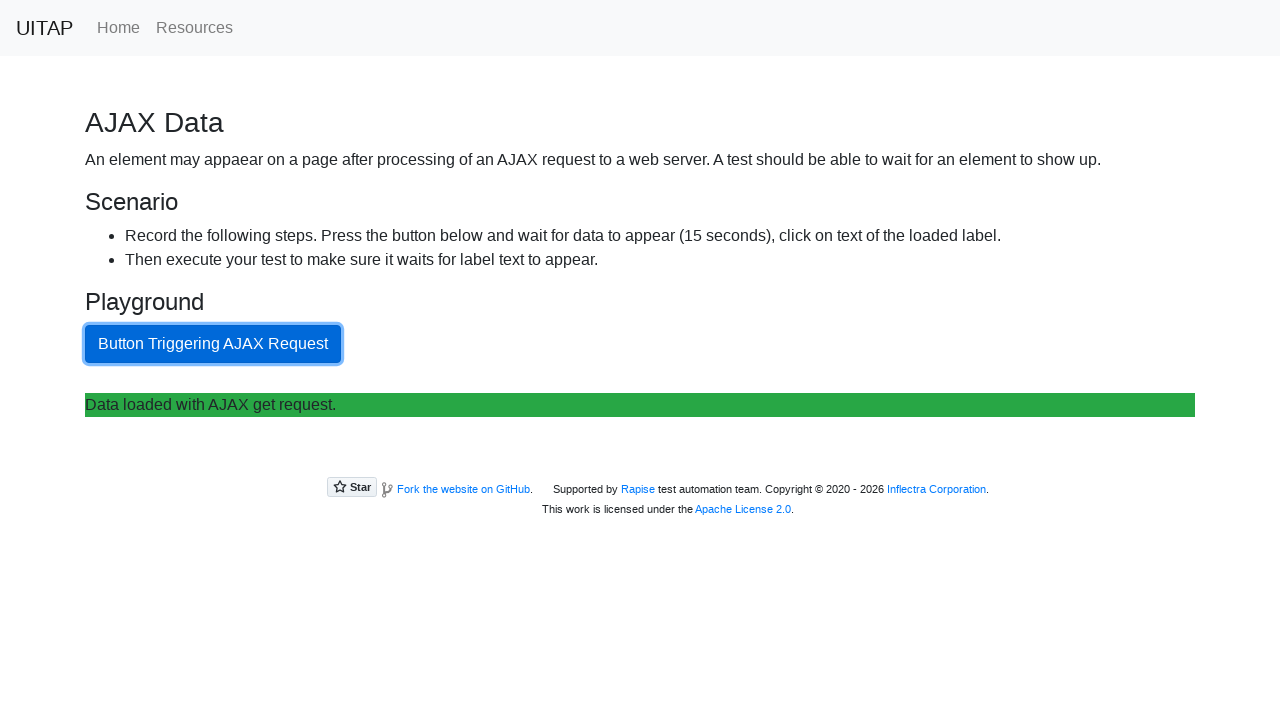